Clicks start button and waits for "Hello World!" text to appear on dynamic loading page

Starting URL: https://the-internet.herokuapp.com/dynamic_loading/1

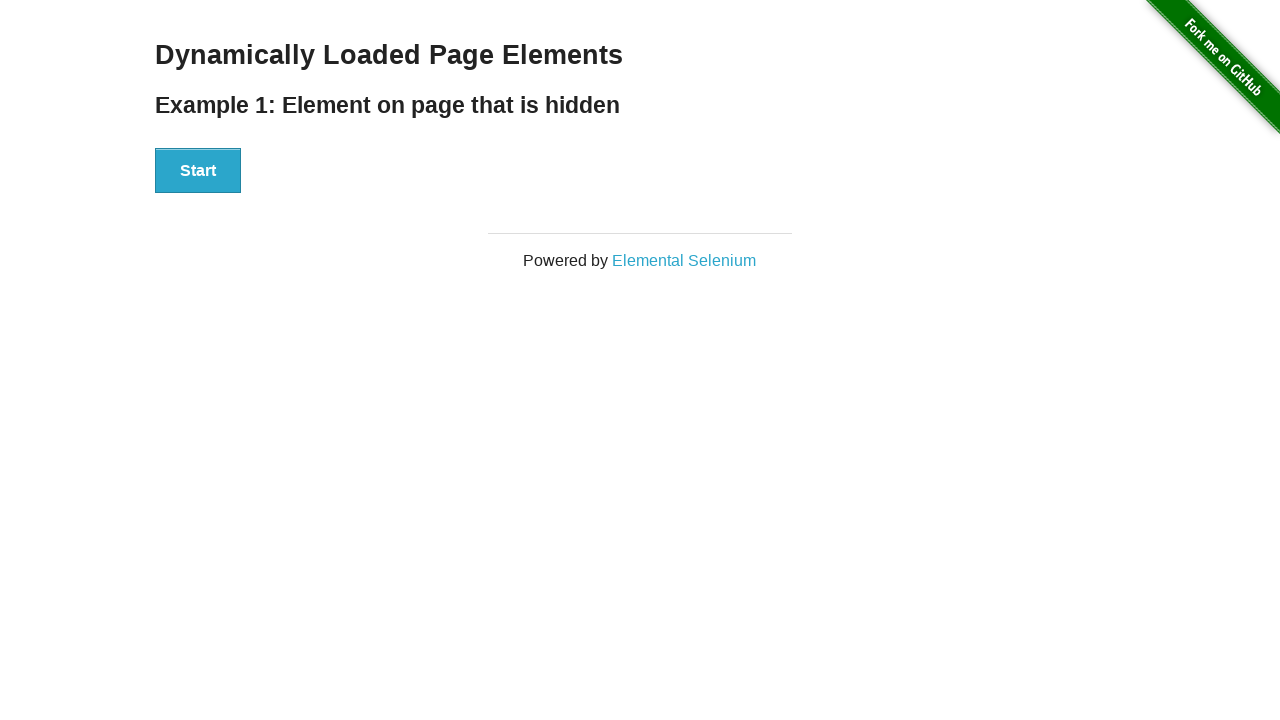

Navigated to dynamic loading practice page
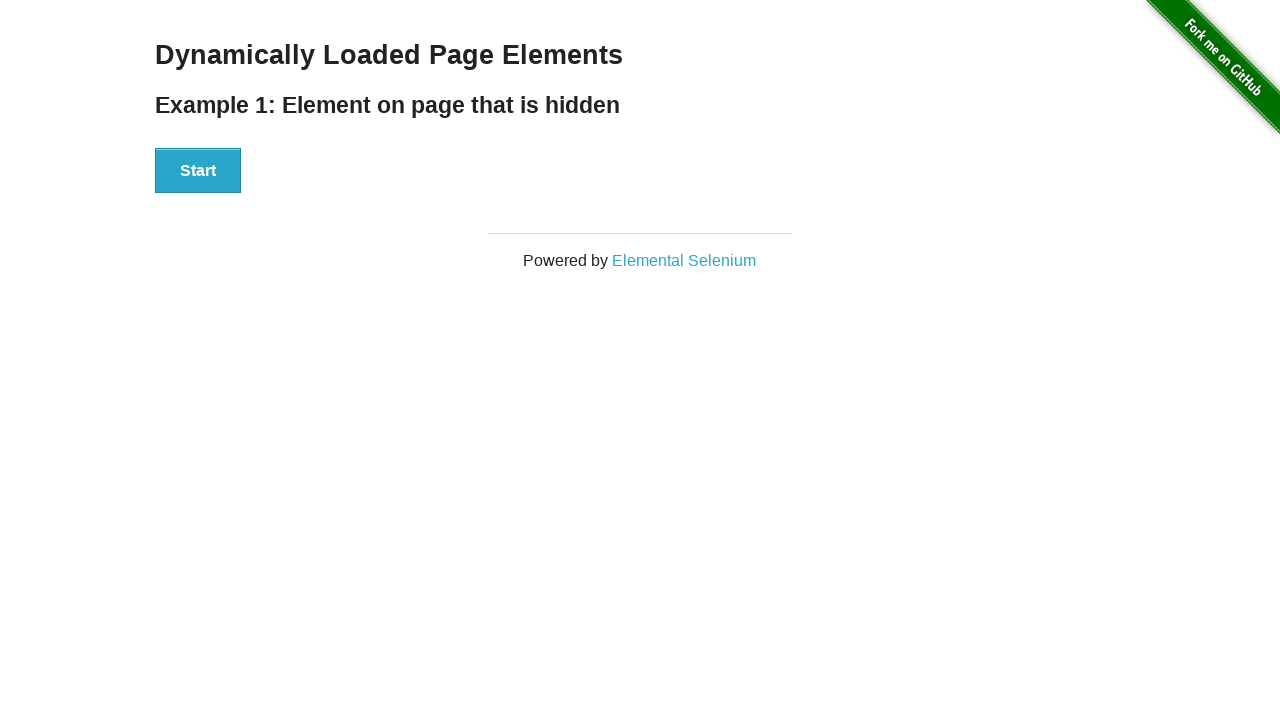

Clicked start button to initiate dynamic loading at (198, 171) on [id='start'] button
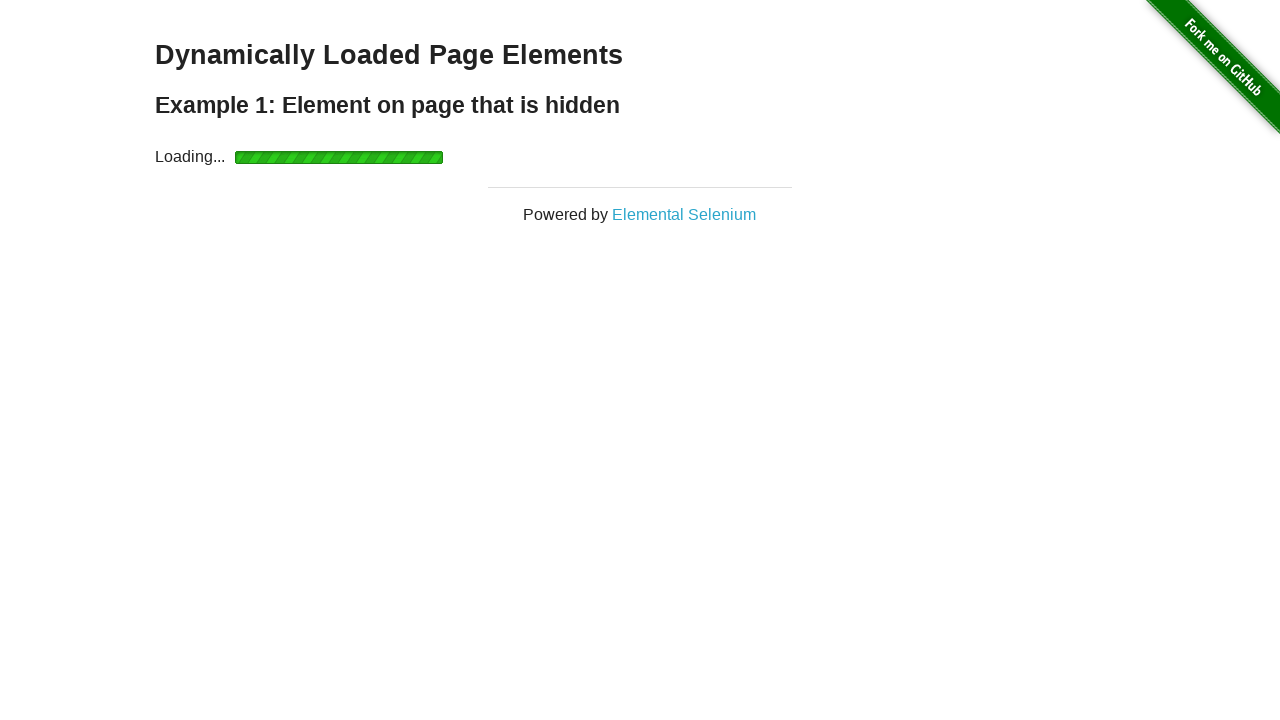

Hello World! text appeared on the page
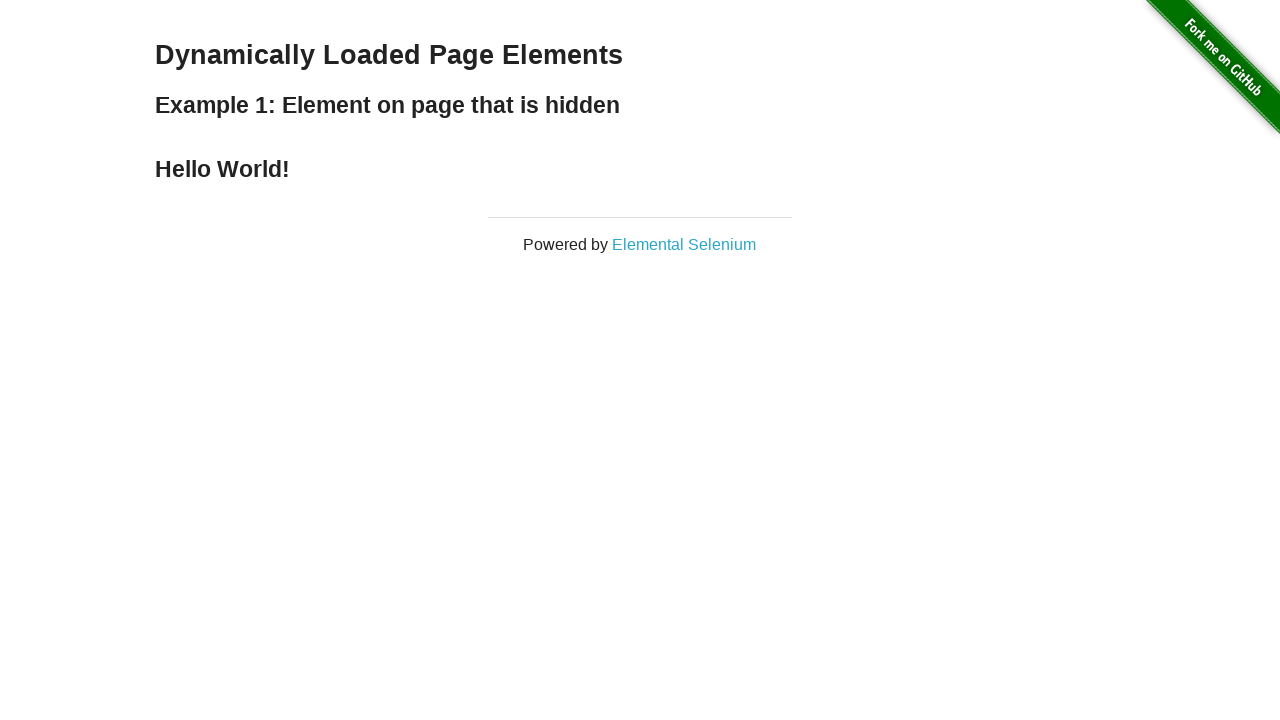

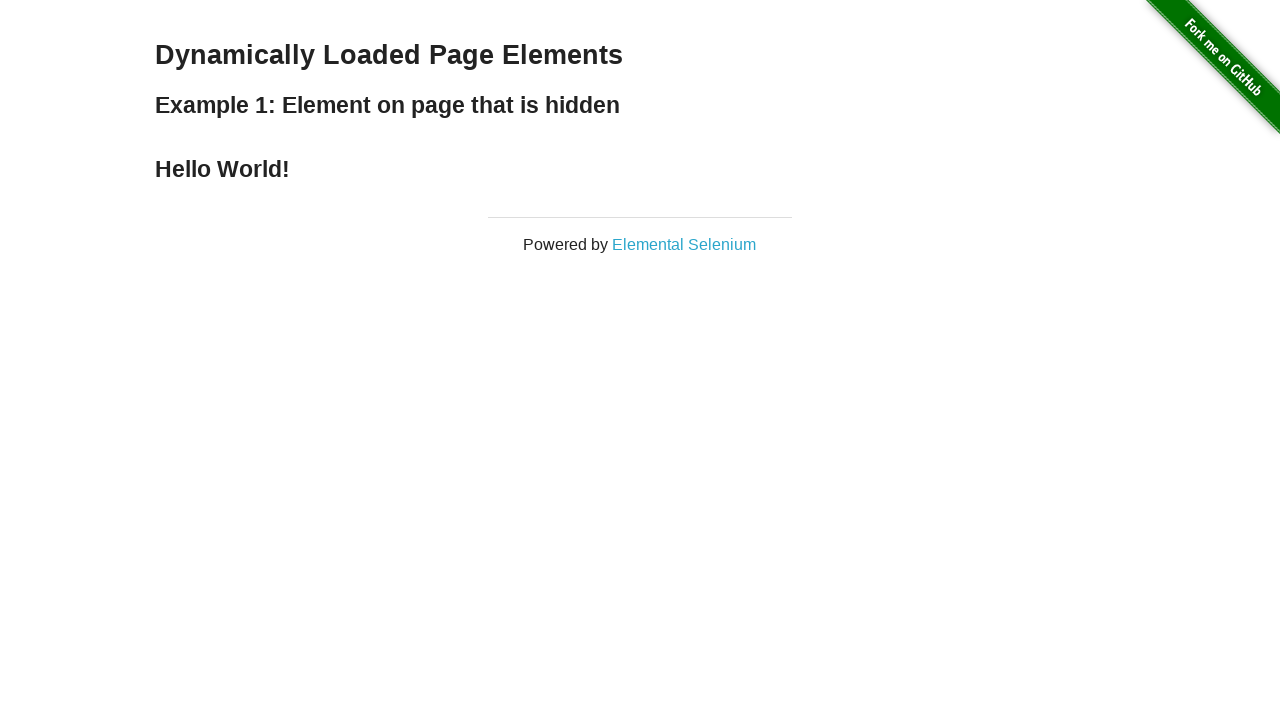